Tests searching for python/cpython repository and clicking on it to navigate to the repository page

Starting URL: https://github.com/

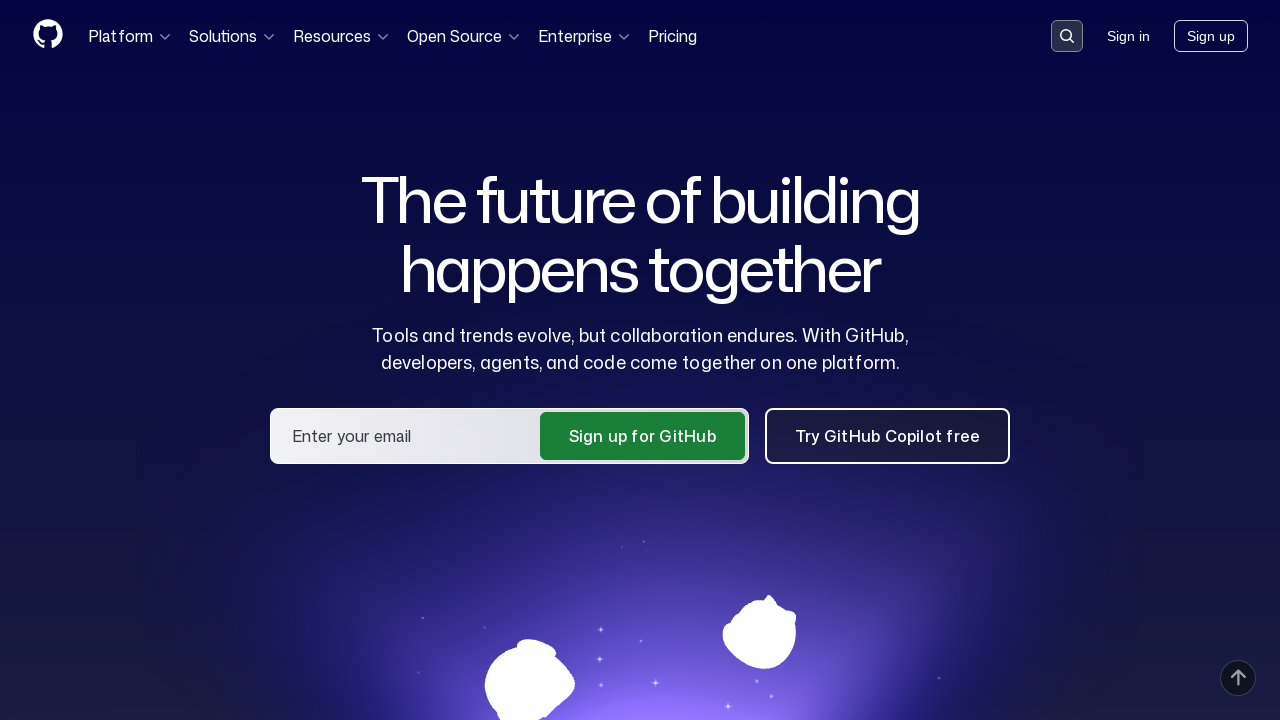

Clicked search button to activate search at (1067, 36) on button[data-target='qbsearch-input.inputButton']
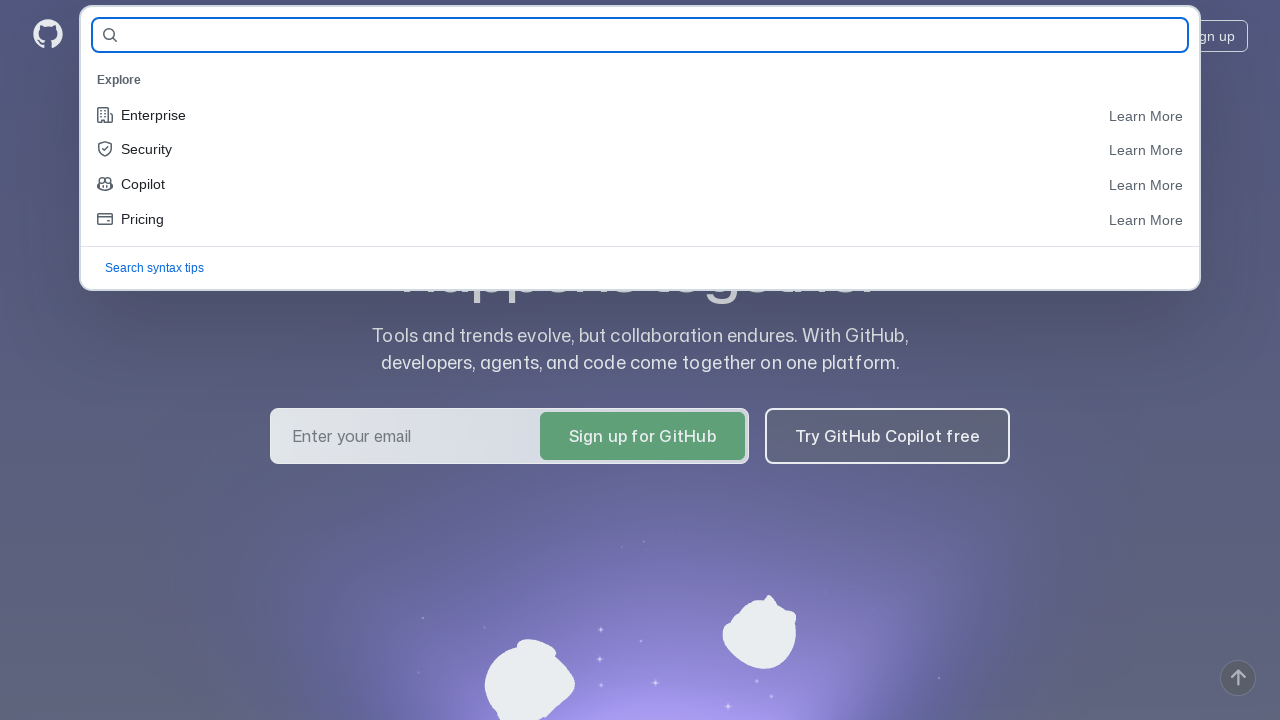

Search input field loaded
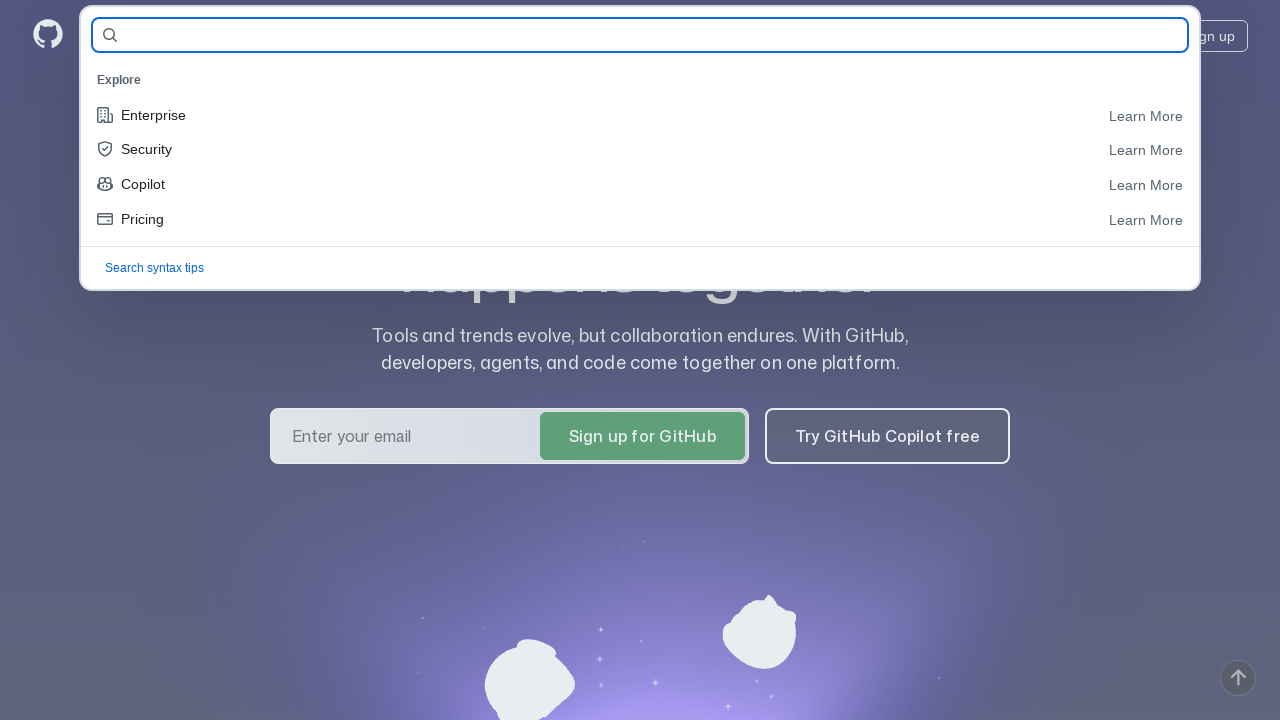

Filled search field with 'python/cpython' on input#query-builder-test
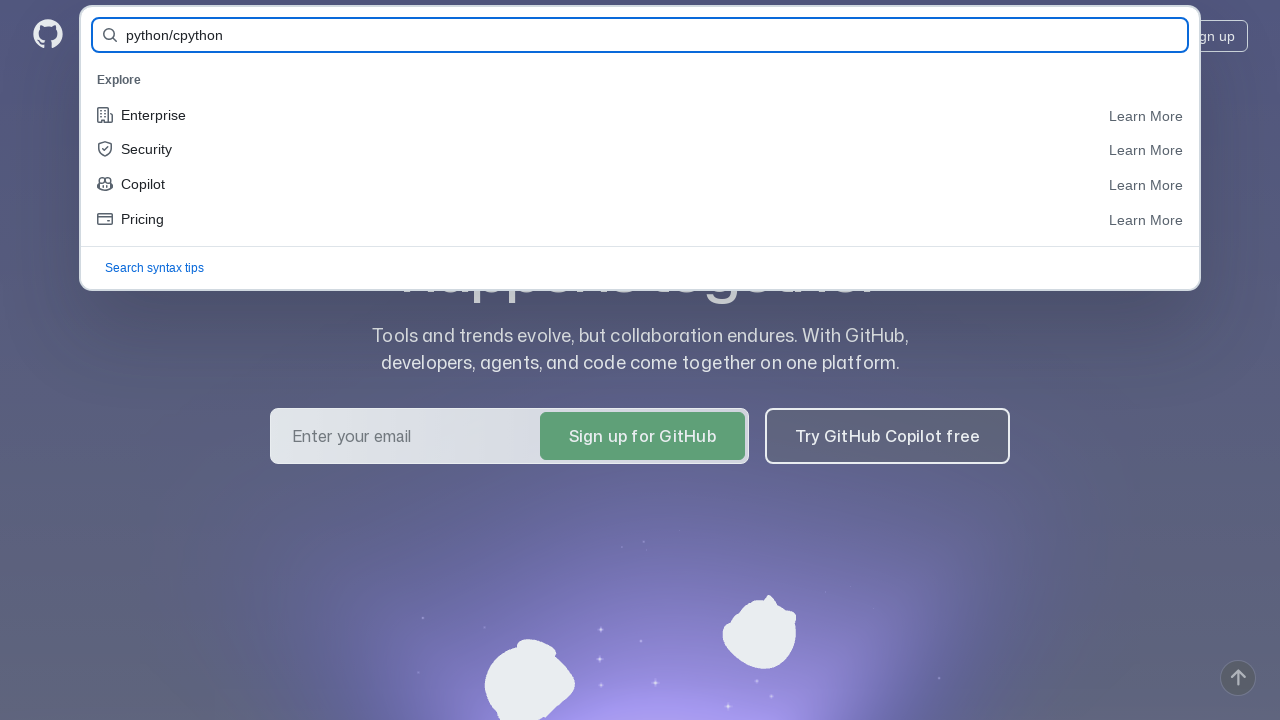

Pressed Enter to submit search on input#query-builder-test
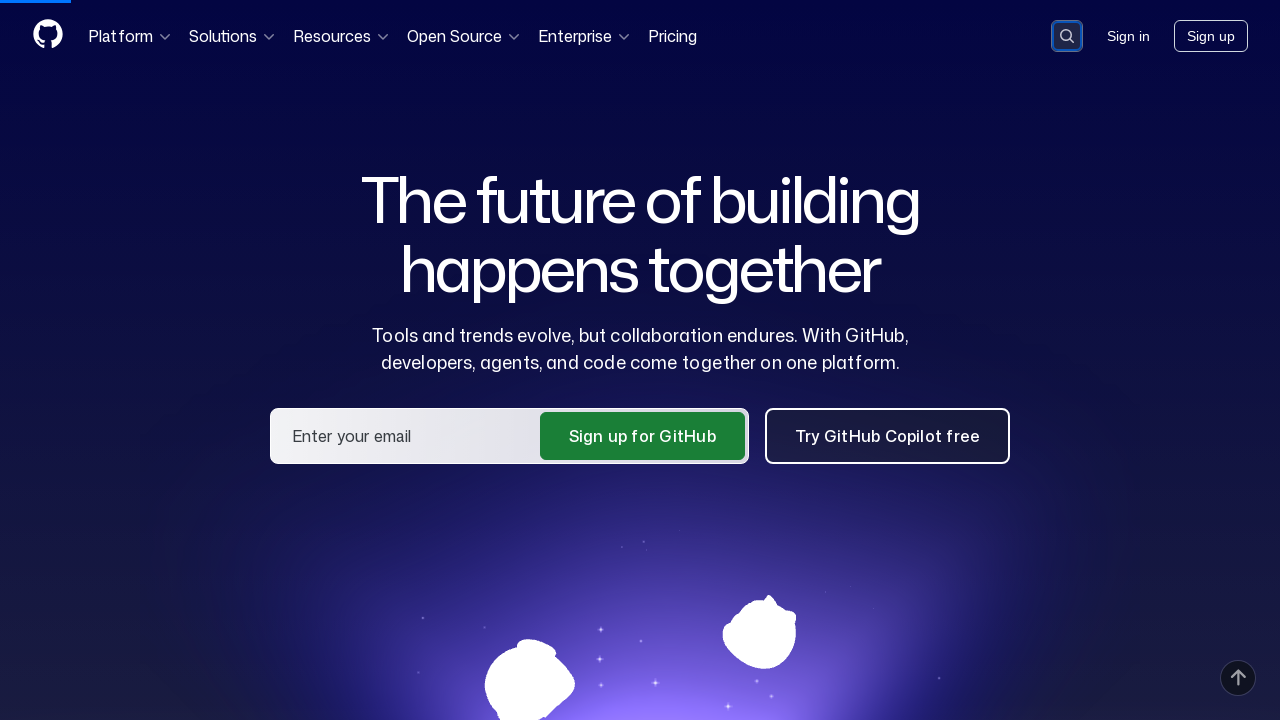

Search results loaded with python/cpython repository link
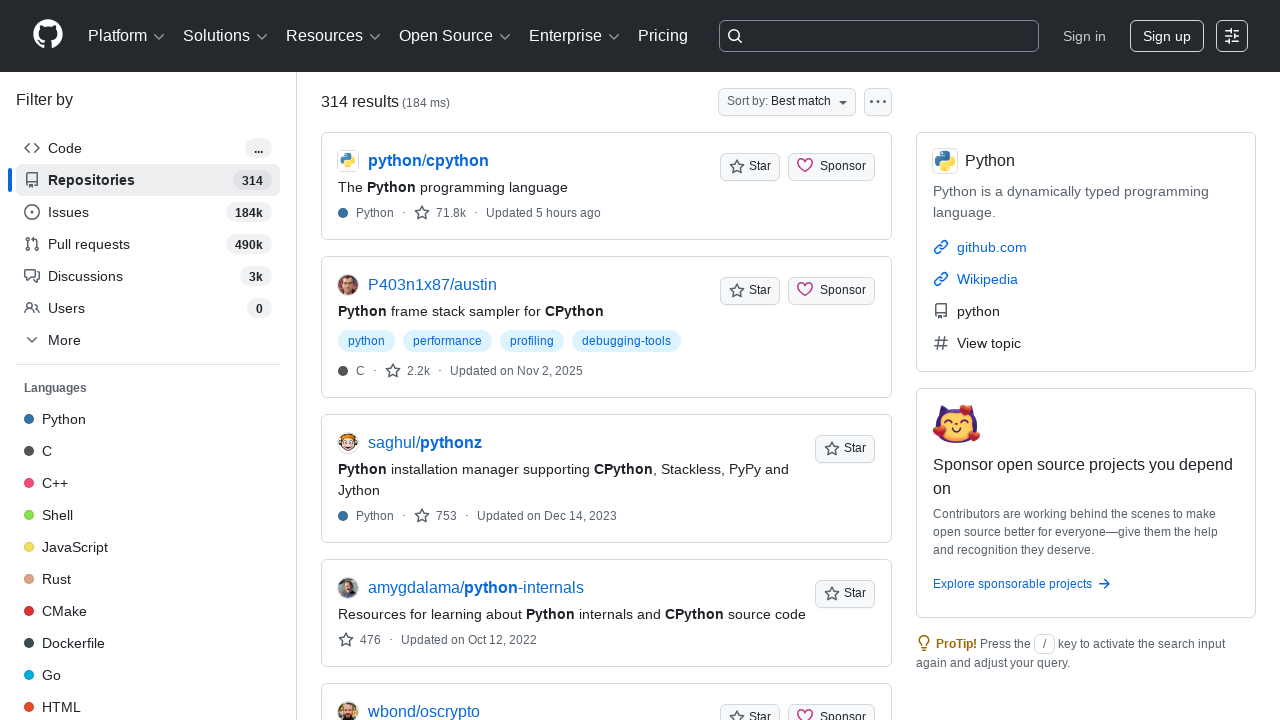

Clicked on python/cpython repository link at (428, 161) on a[href='/python/cpython']
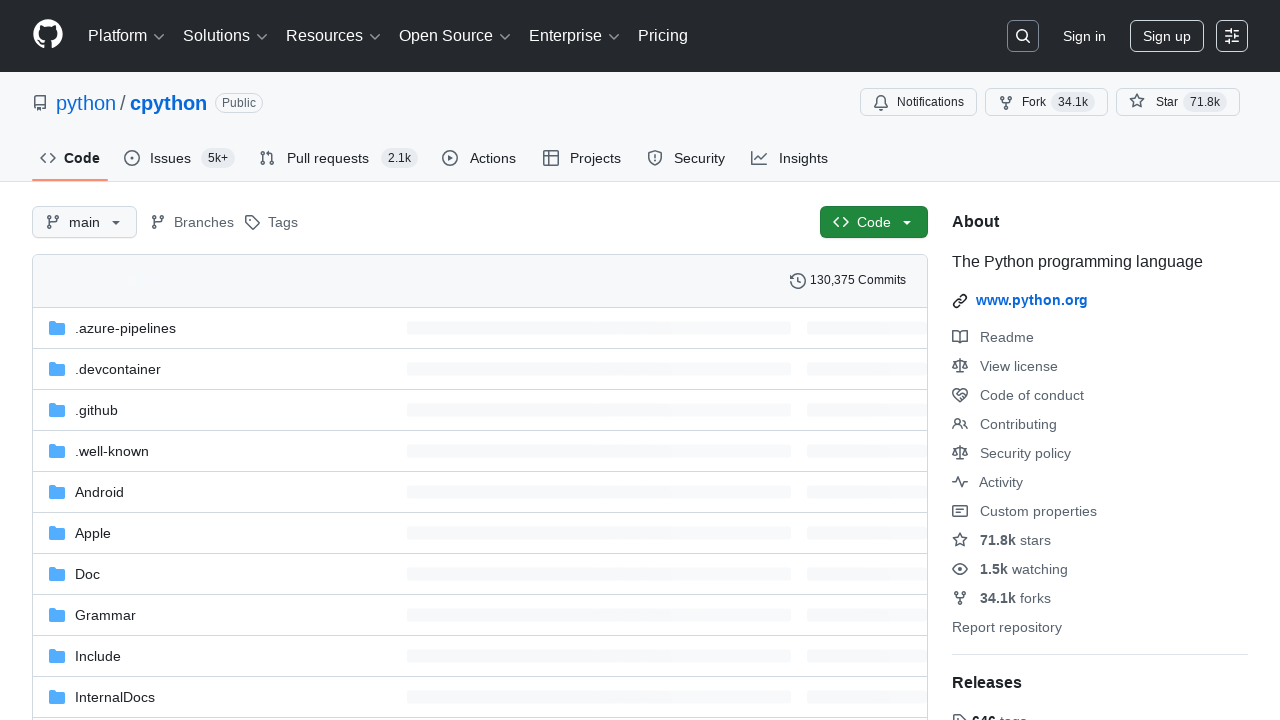

Navigated to python/cpython repository page
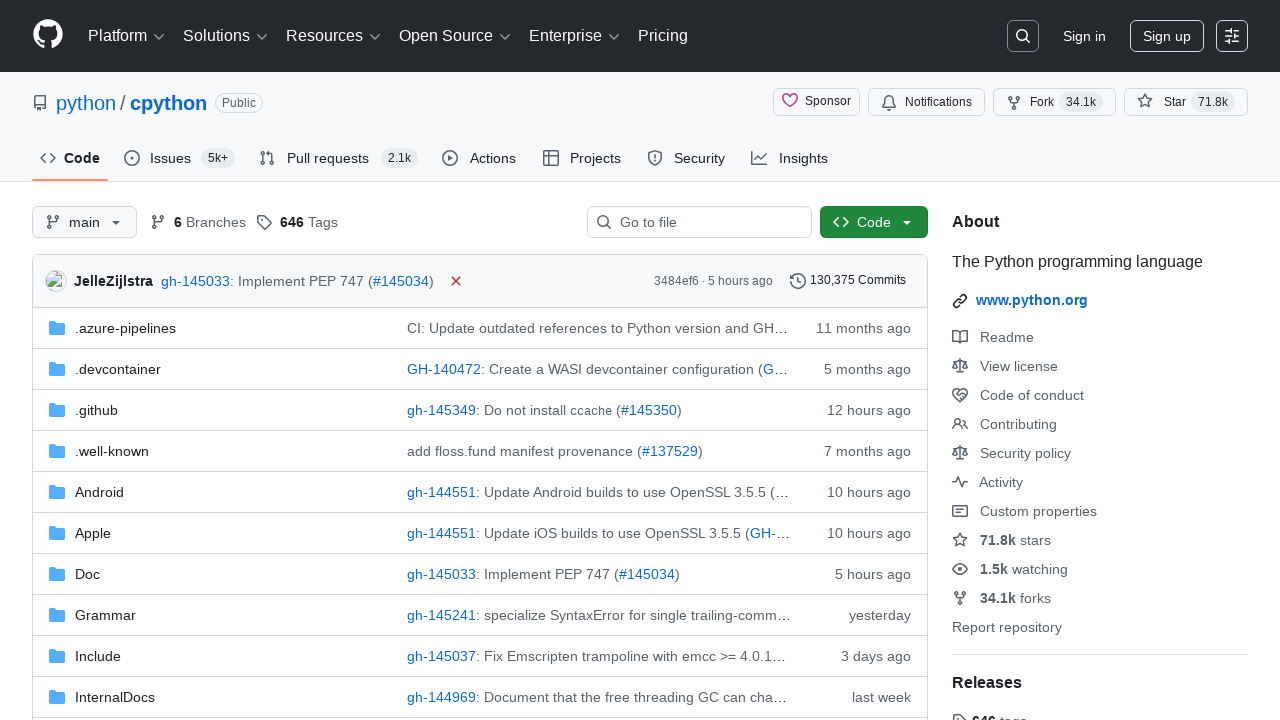

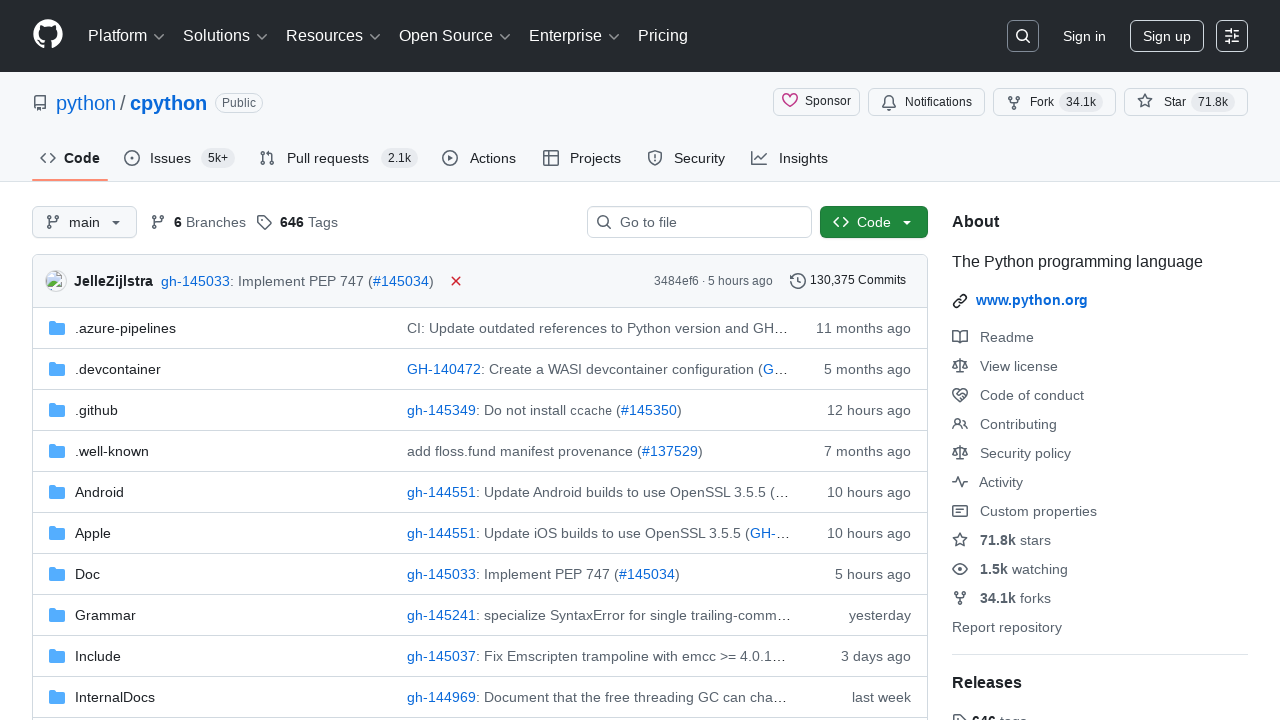